Tests button click functionality on a demo page by clicking a "Yes" button and verifying its state after clicking.

Starting URL: https://demoapps.qspiders.com/ui/button?sublist=0

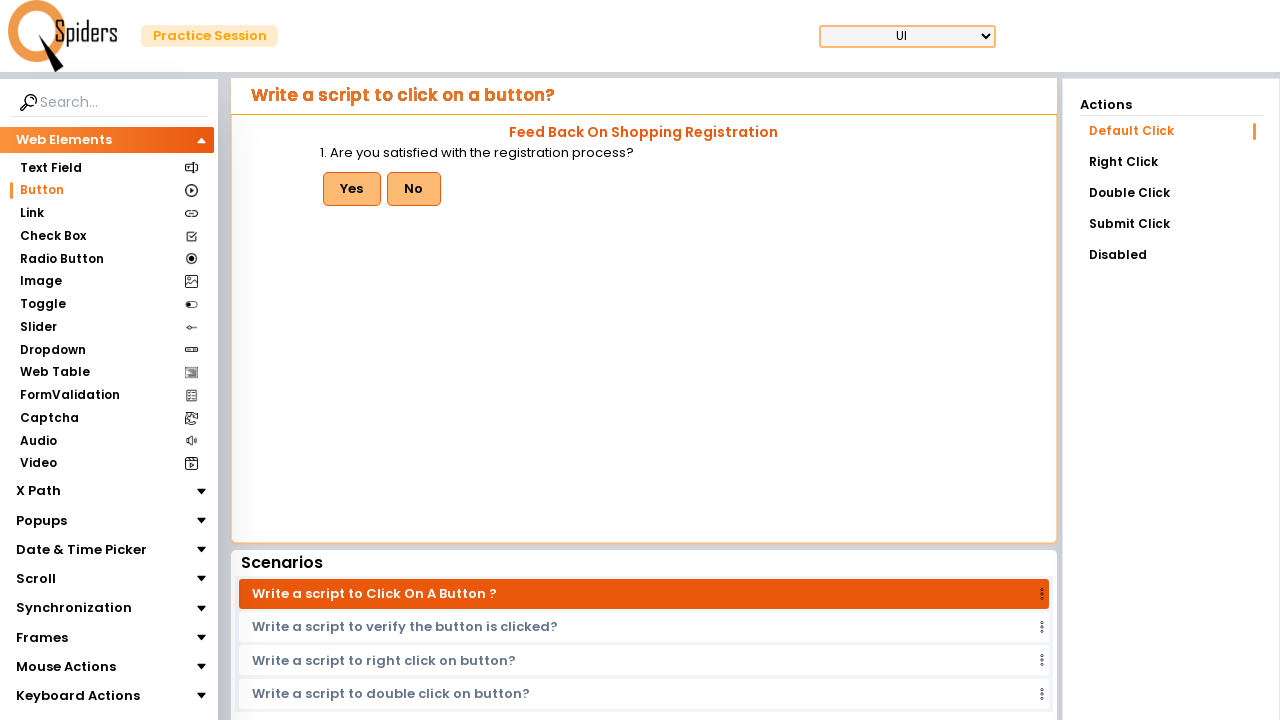

Waited for page to load (2000ms)
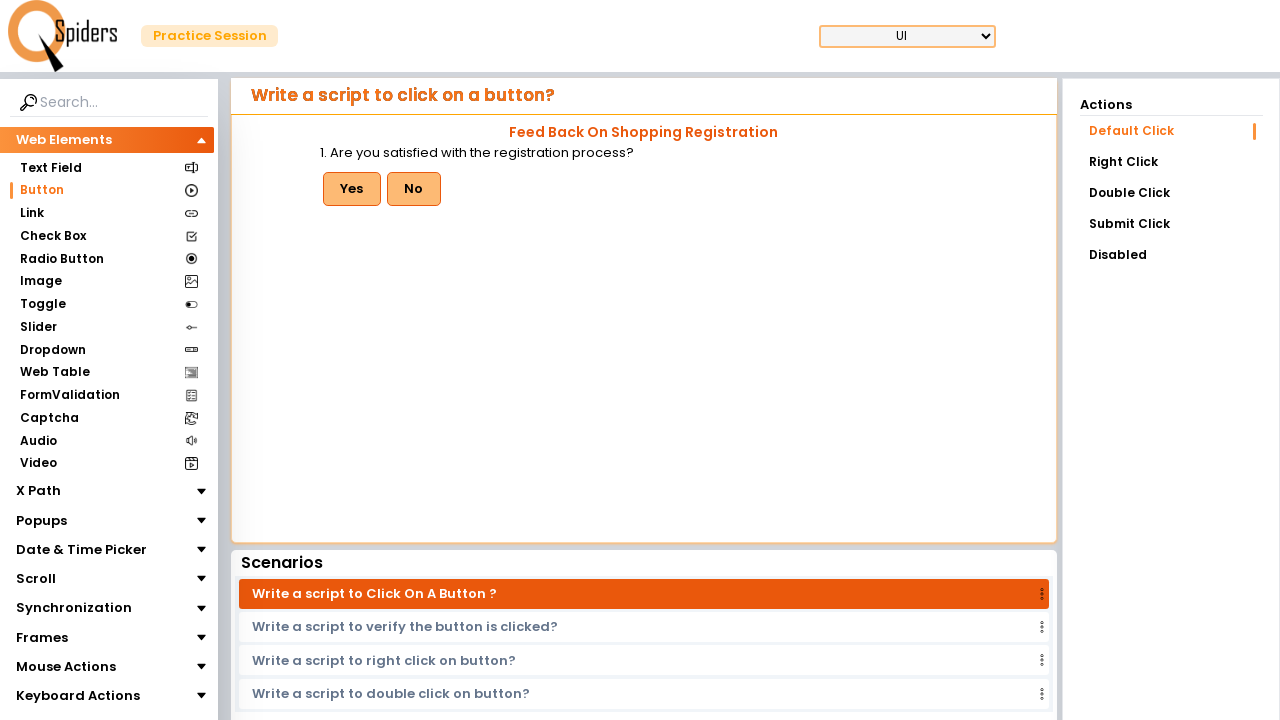

Located the 'Yes' button on the page
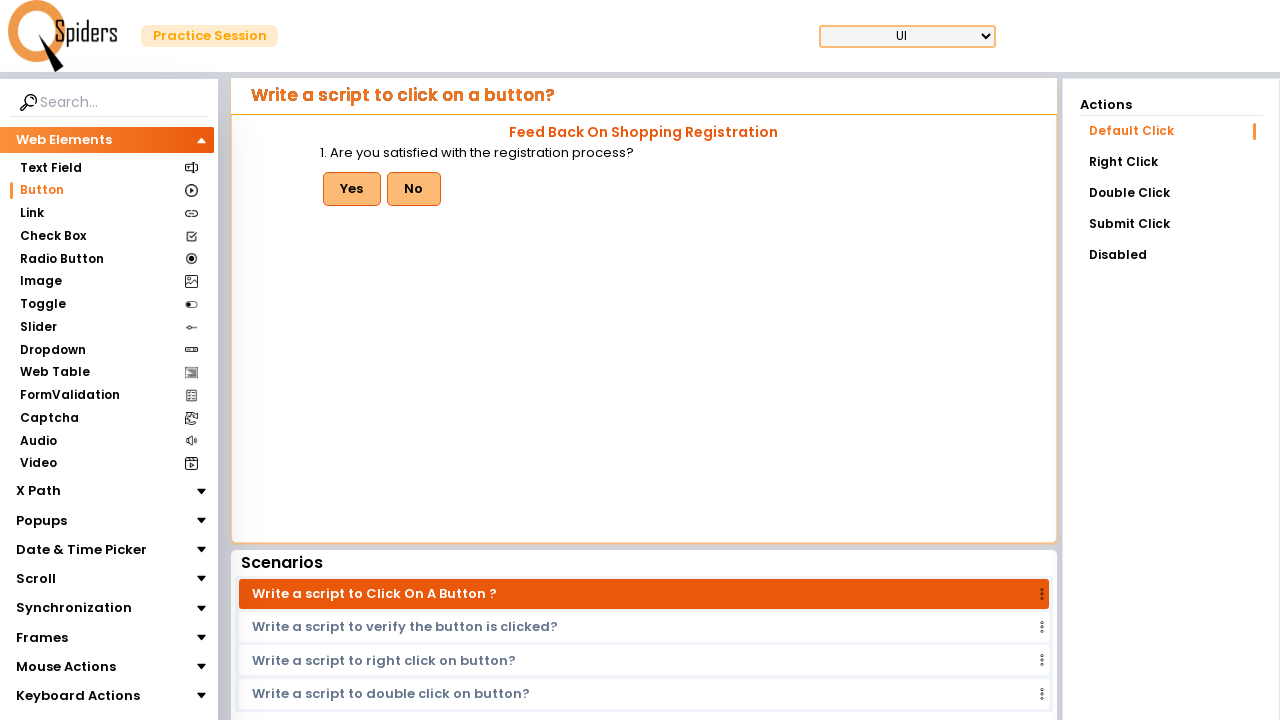

Clicked the 'Yes' button at (352, 189) on xpath=//button[text()='Yes']
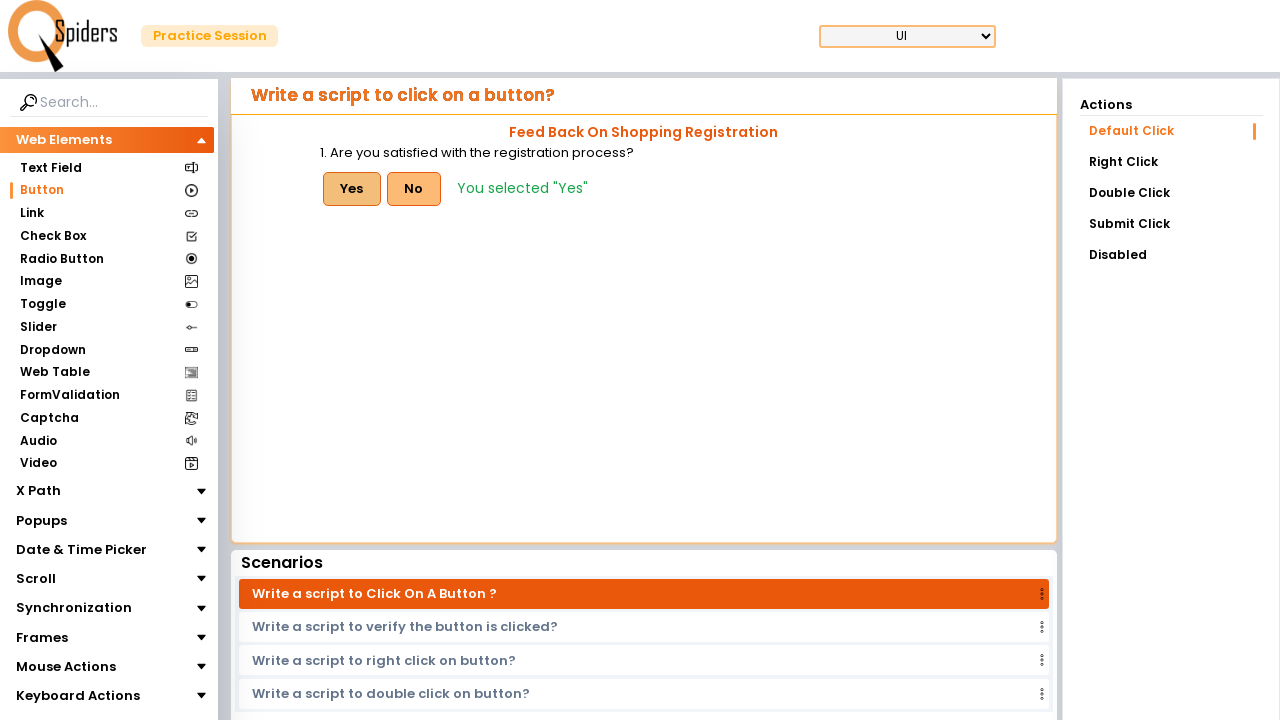

Waited for button state to update after click (500ms)
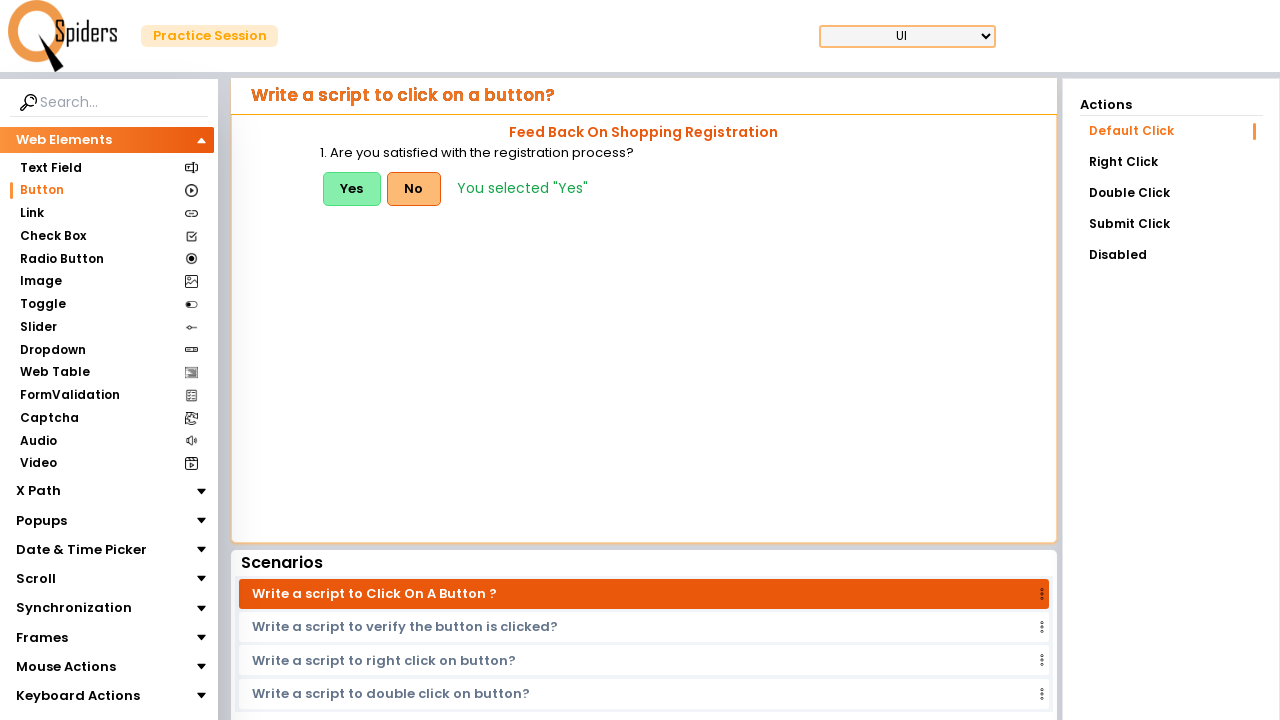

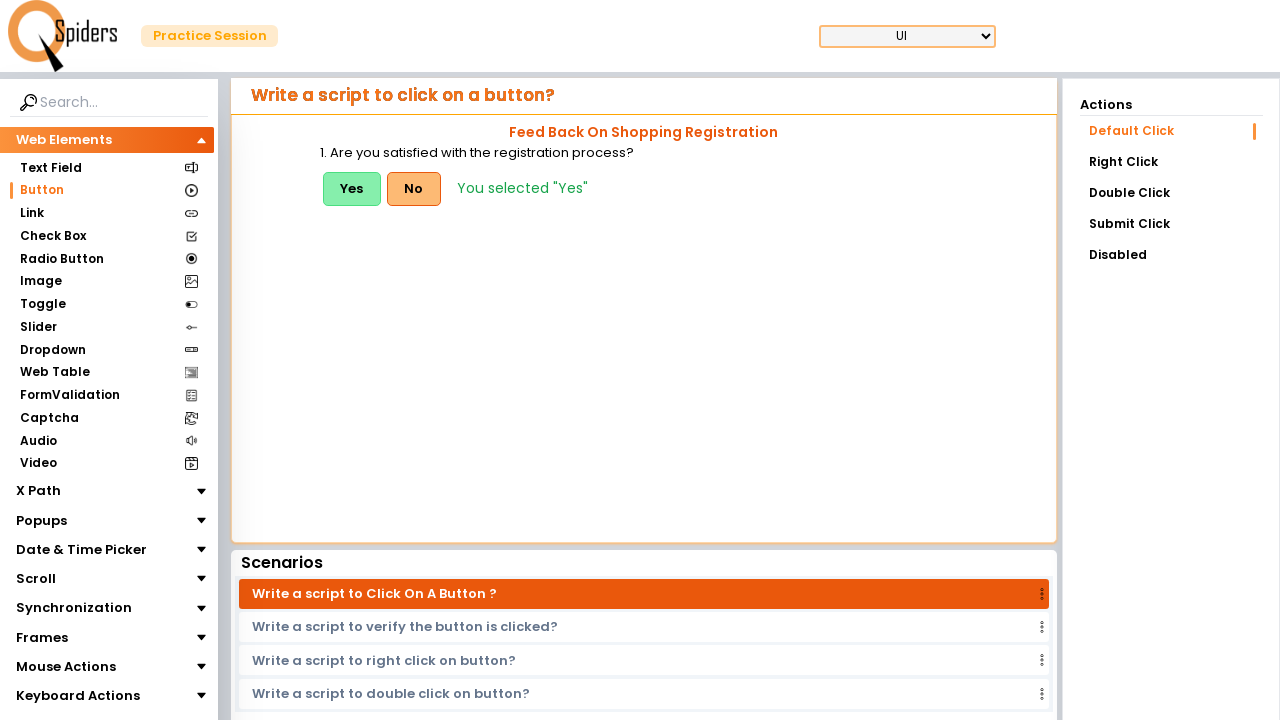